Tests checkbox interaction in a table by locating a checkbox associated with a specific name and clicking it

Starting URL: https://antoniotrindade.com.br/treinoautomacao/localizandovalorestable.html

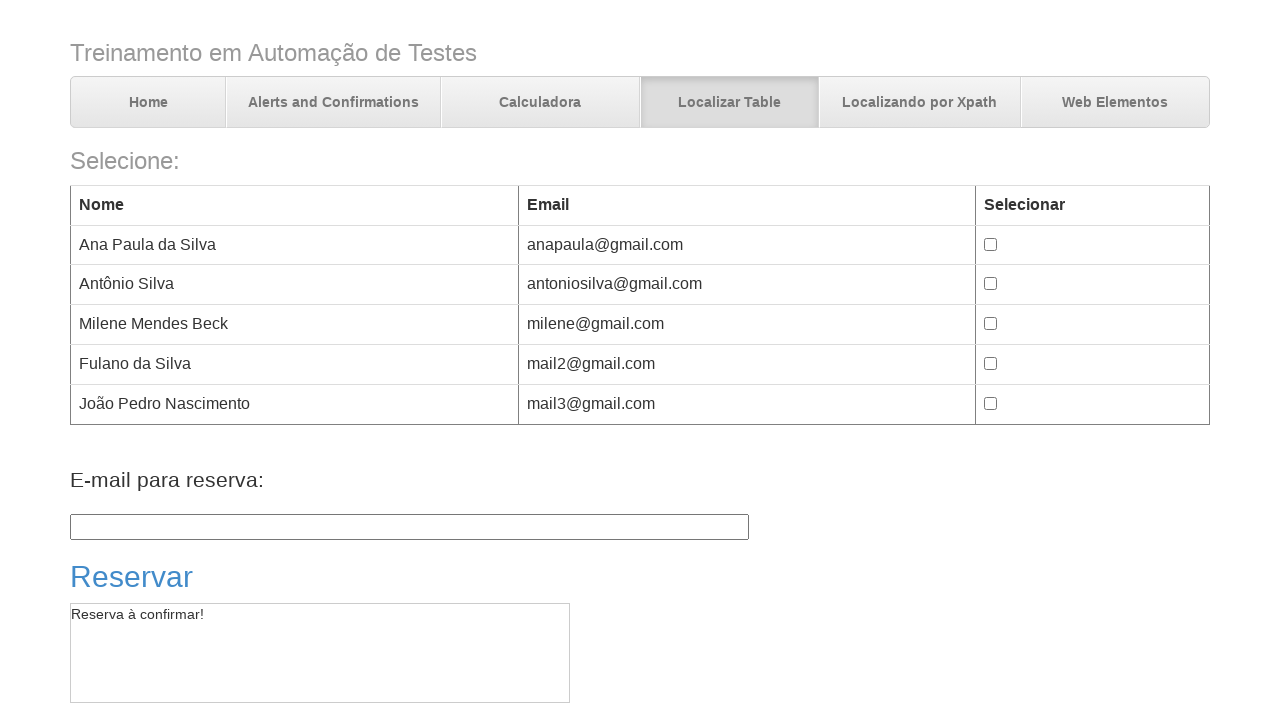

Navigated to checkbox test page
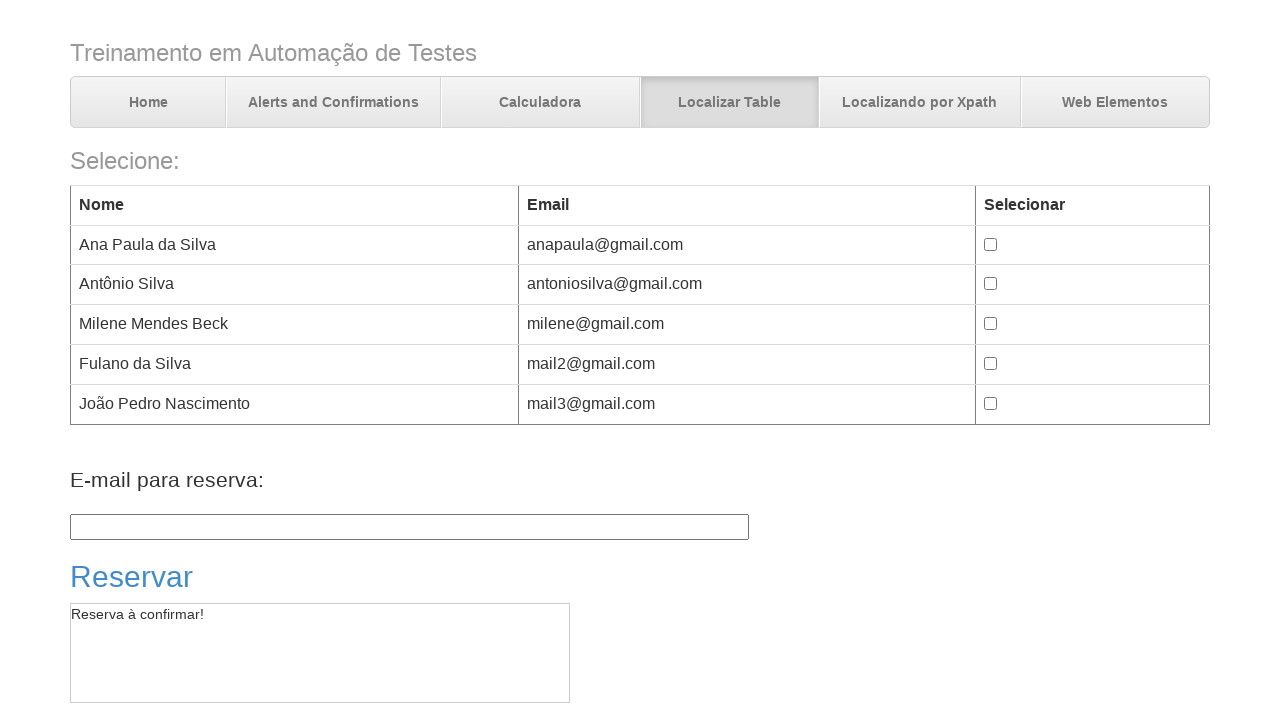

Located checkbox for 'Antônio' in table
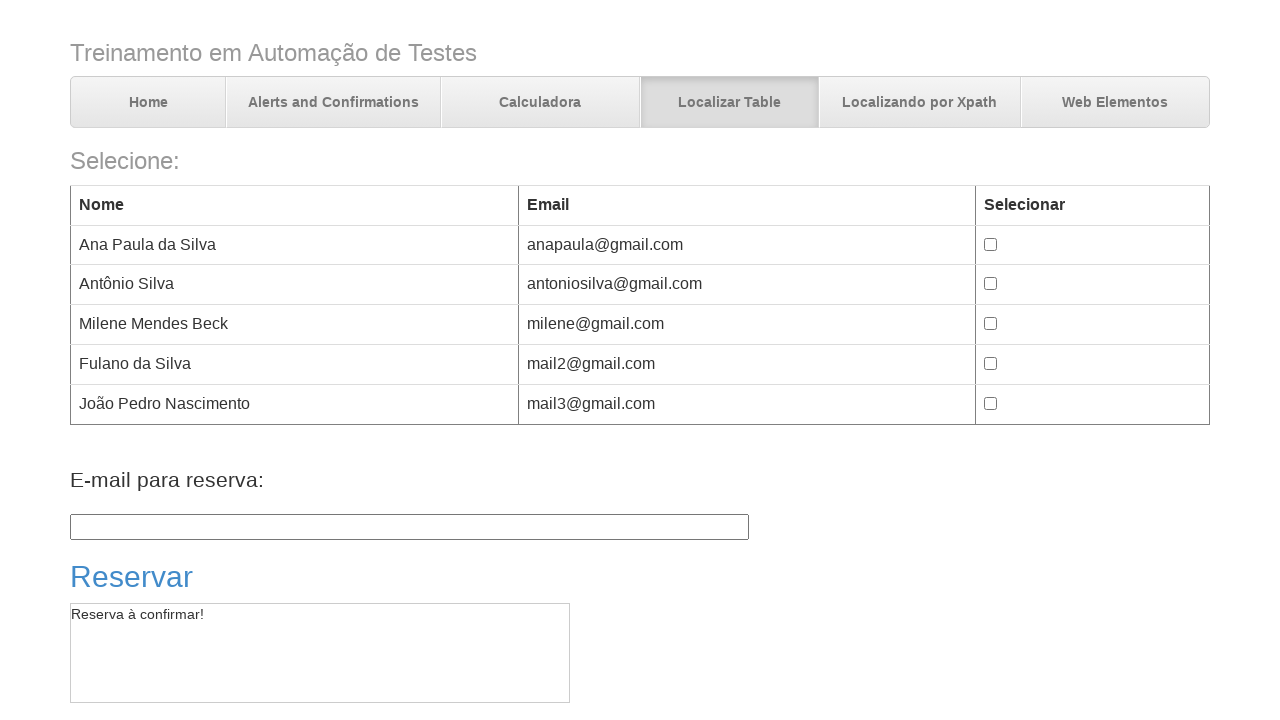

Clicked checkbox associated with 'Antônio' at (991, 284) on //td[contains(text(),'Antônio')]/../td[3]/input
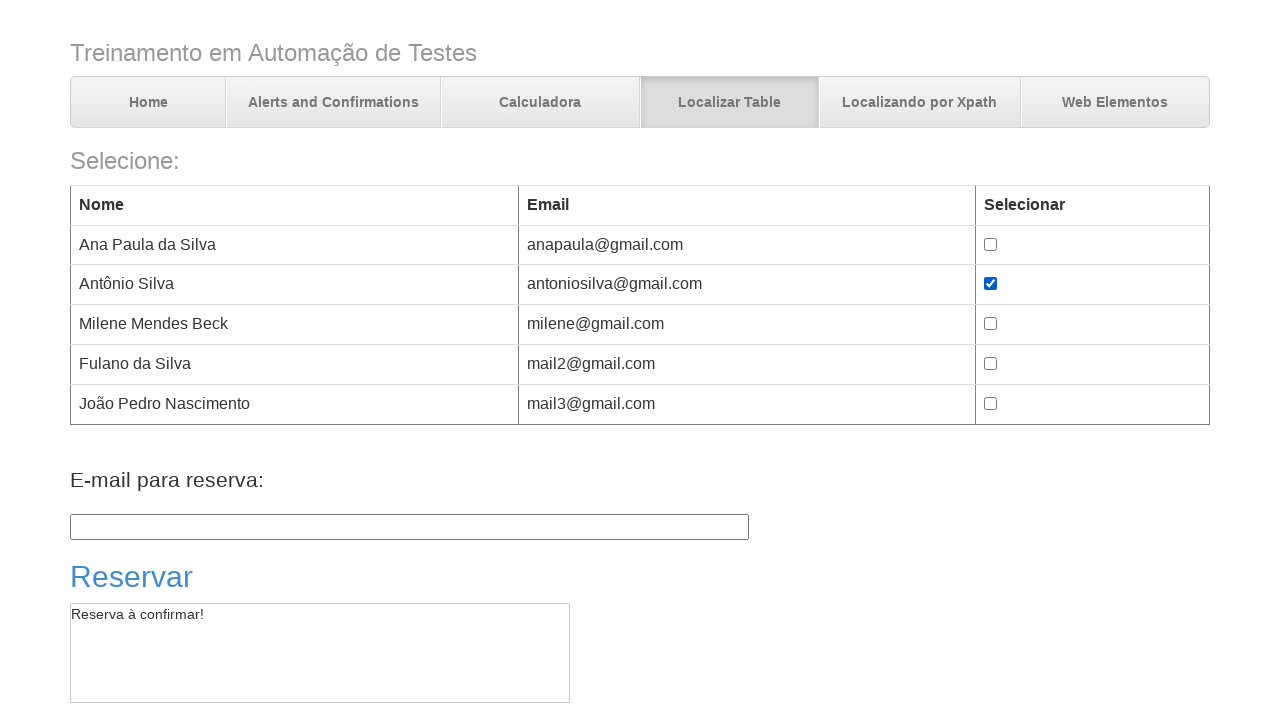

Verified checkbox for 'Antônio' is checked
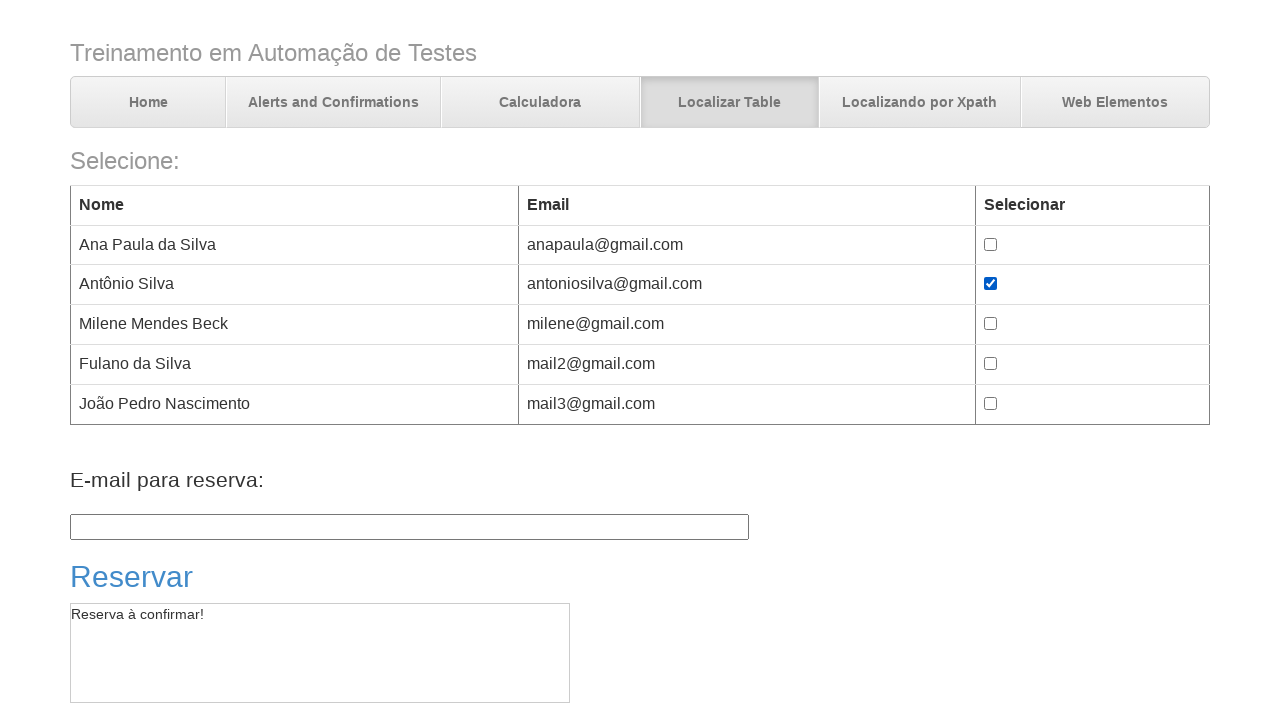

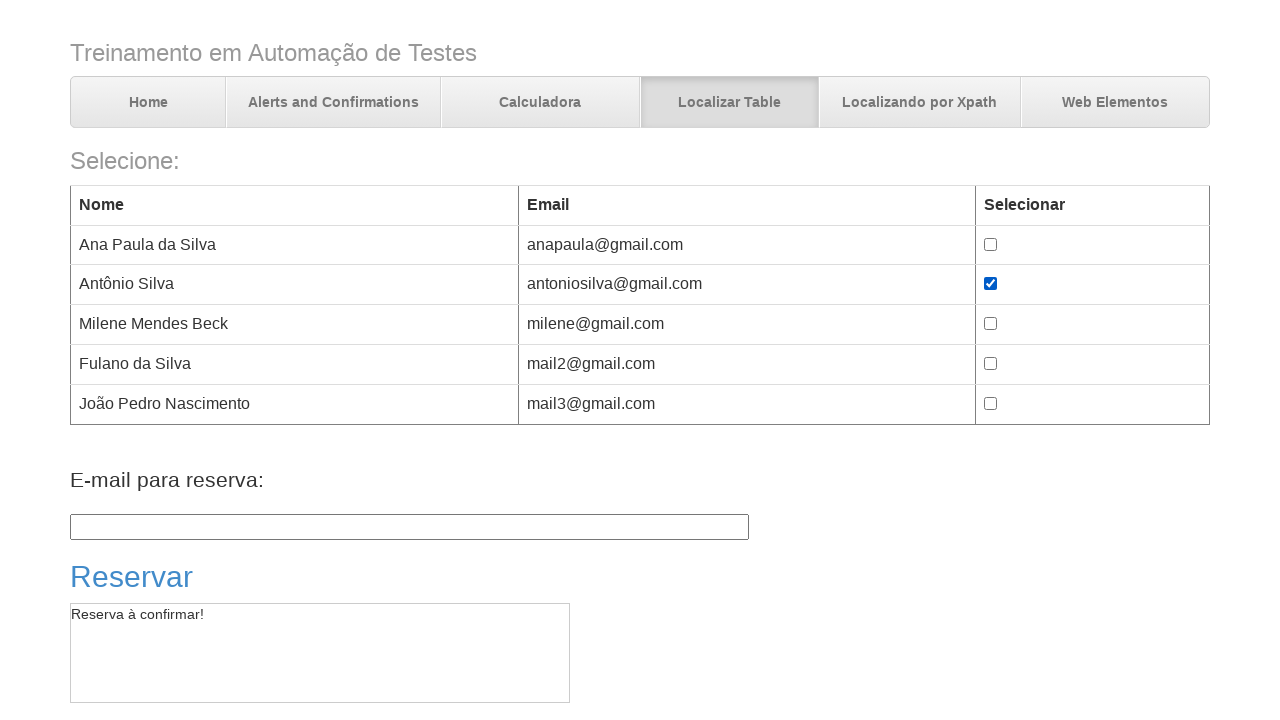